Tests a jQuery Bootstrap multiselect dropdown by clicking to open the dropdown and selecting specific items (C++ and LISP) from the list of options.

Starting URL: https://www.jqueryscript.net/demo/jQuery-Multiple-Select-Plugin-For-Bootstrap-Bootstrap-Multiselect/

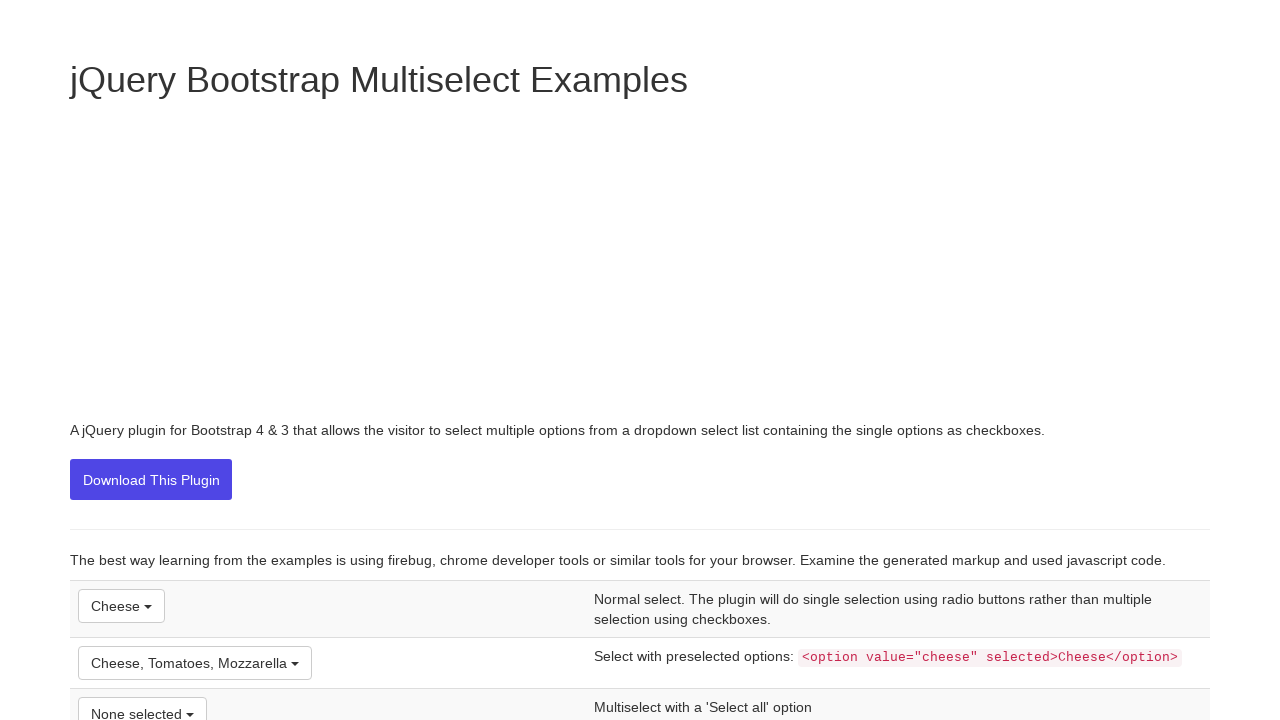

Waited 2 seconds for page to load
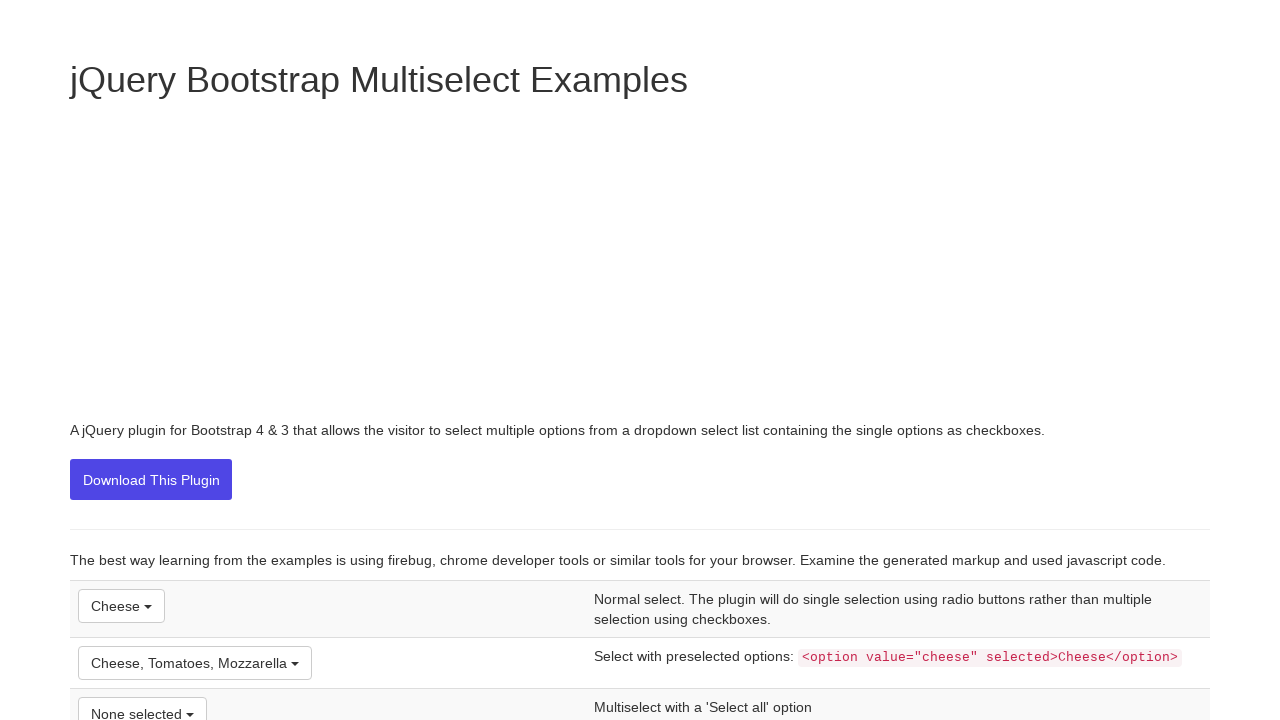

Clicked the dropdown button to open multiselect menu at (142, 703) on (//button[@title='None selected'])[1]
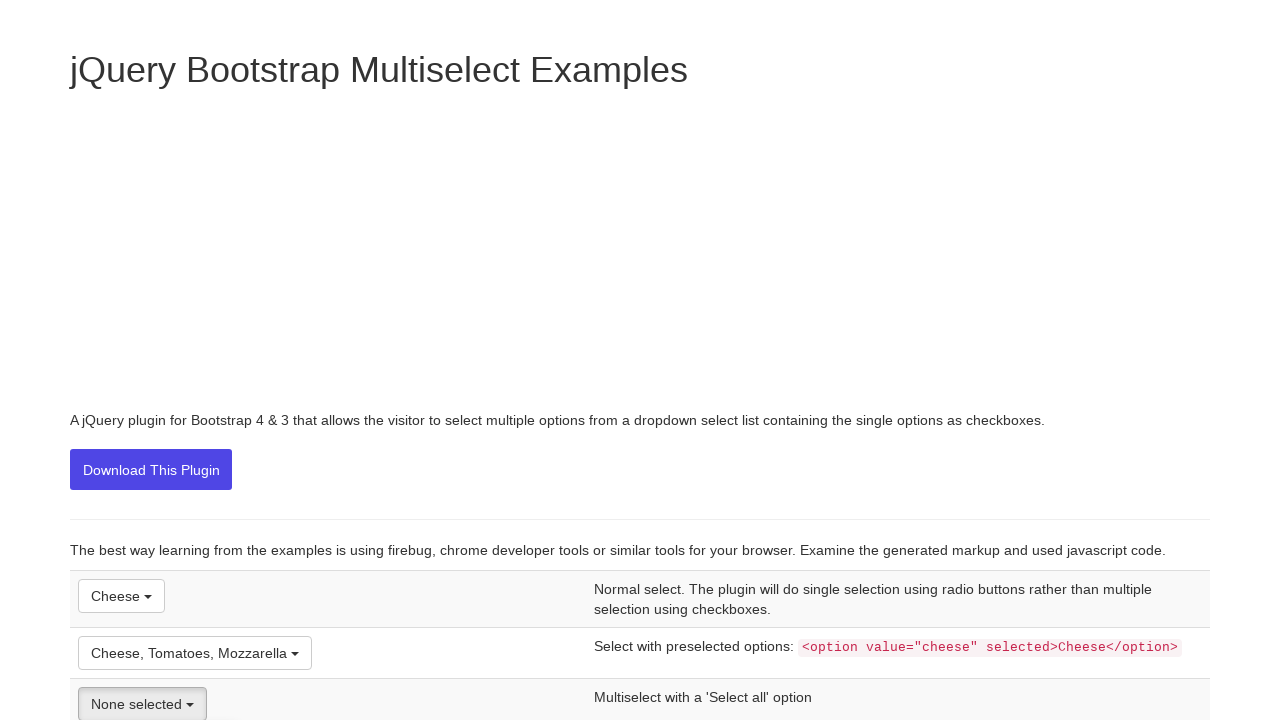

Located dropdown list with 7 items
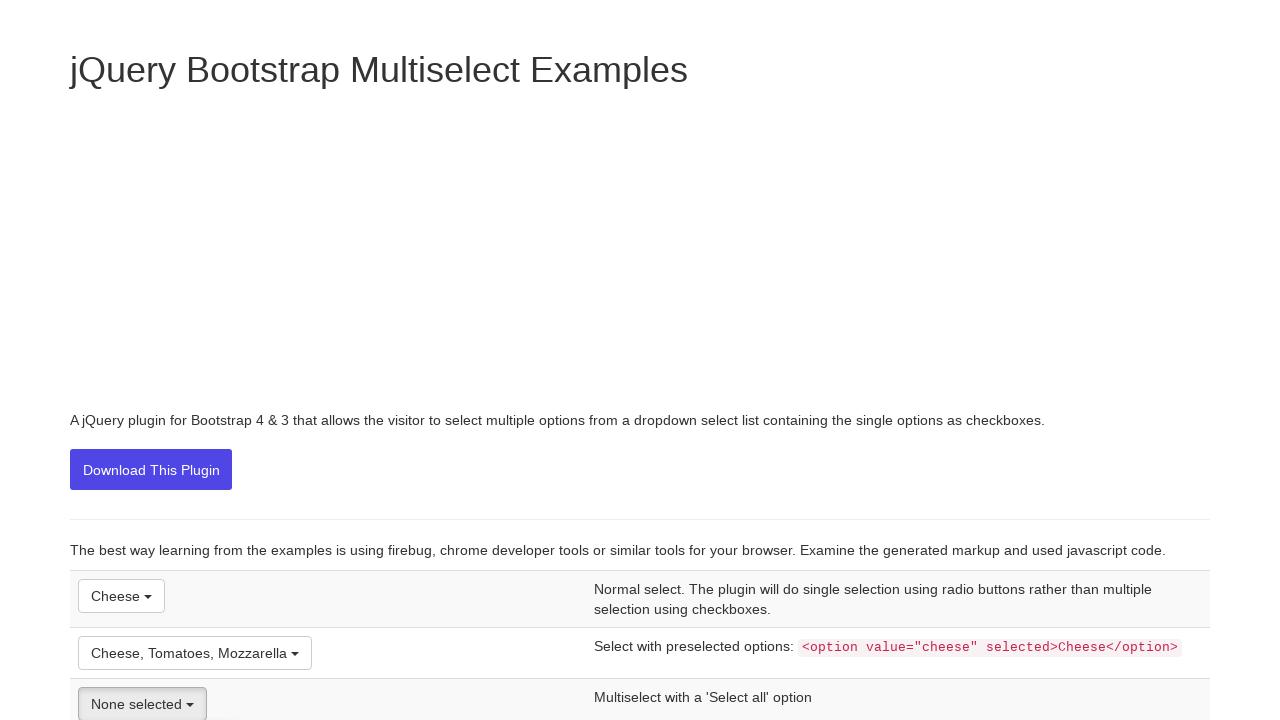

Selected 'LISP' from dropdown at (158, 361) on (//button[@title='None selected'])[1]/../ul/li >> nth=3
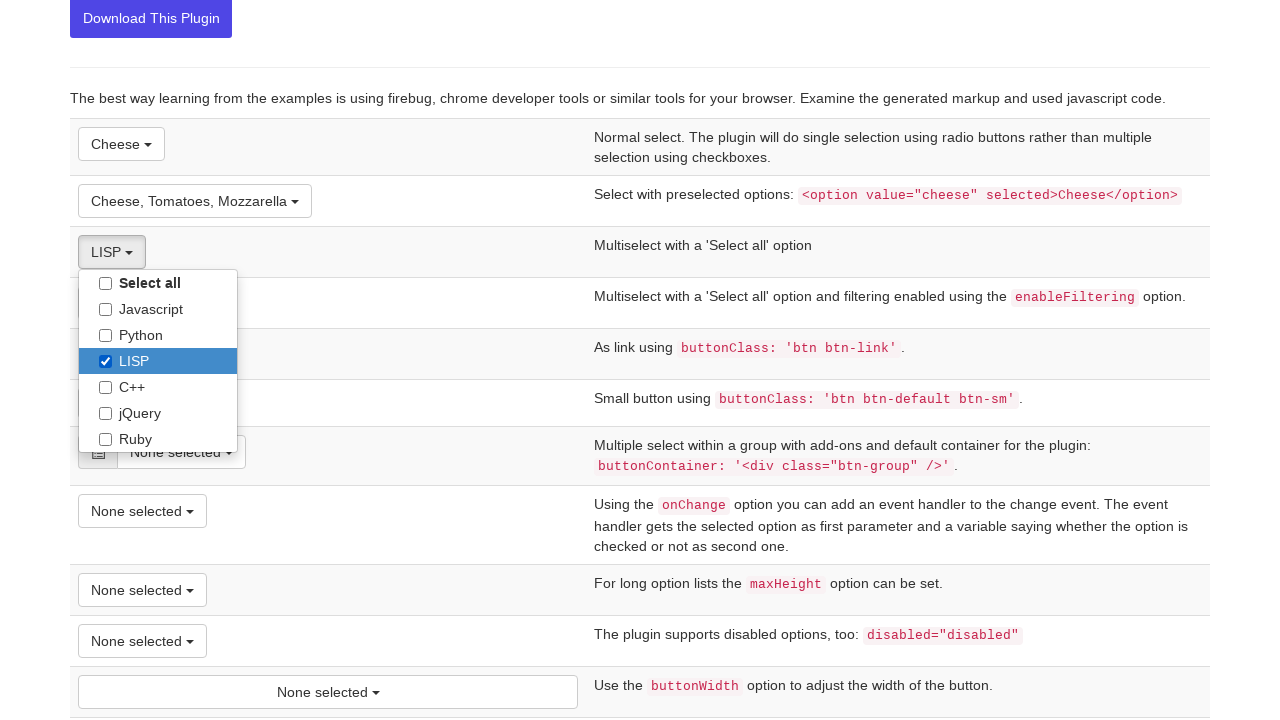

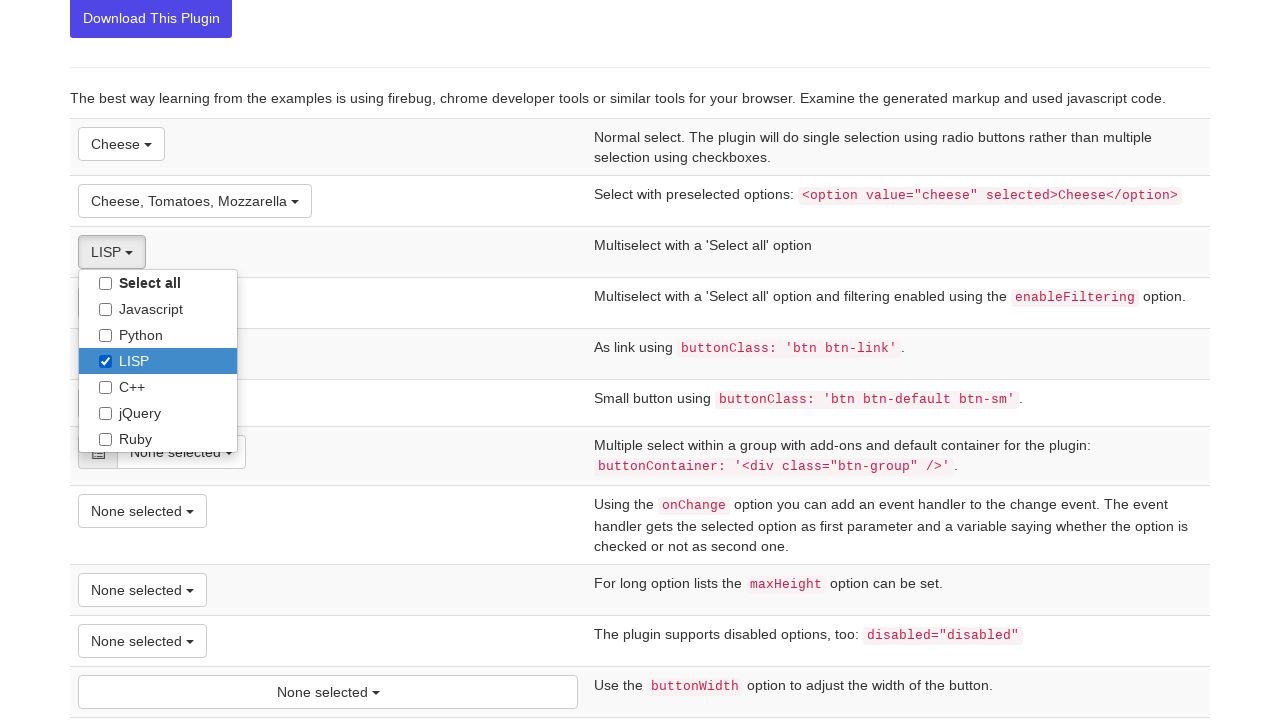